Tests newsletter subscription on the home page by entering an email and clicking subscribe

Starting URL: https://automationexercise.com

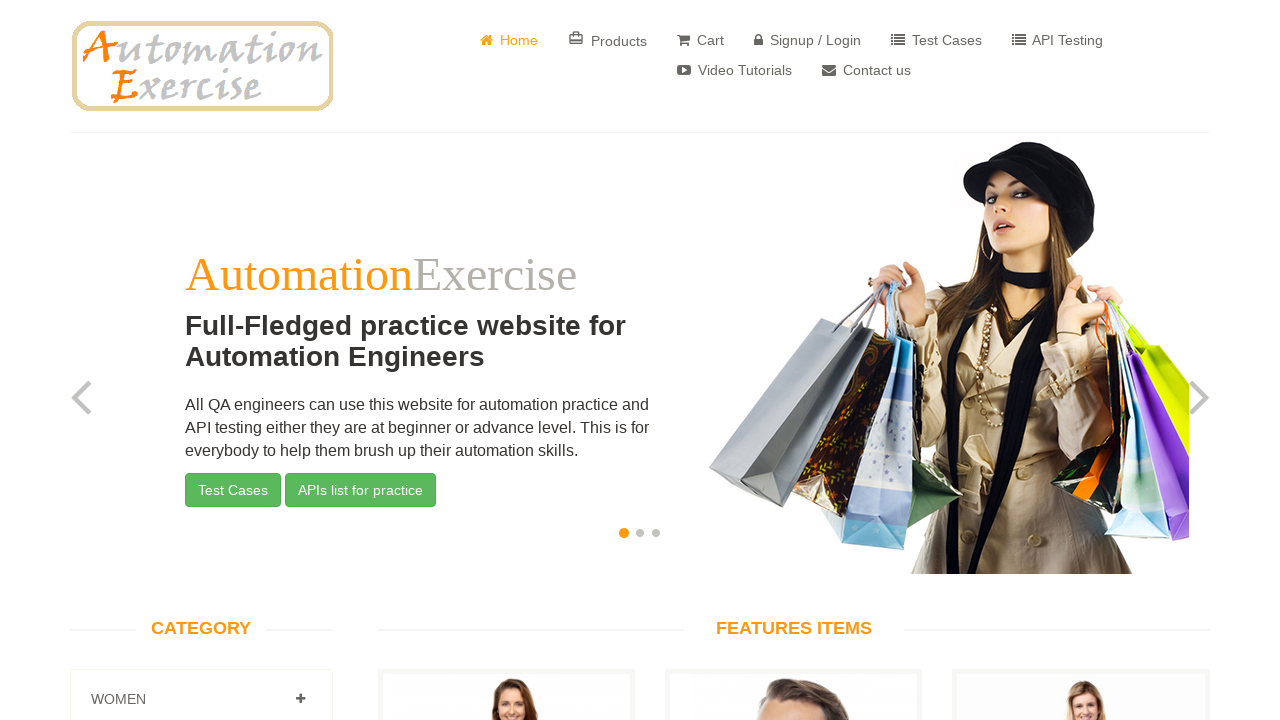

Scrolled down to bottom of page to reveal subscription section
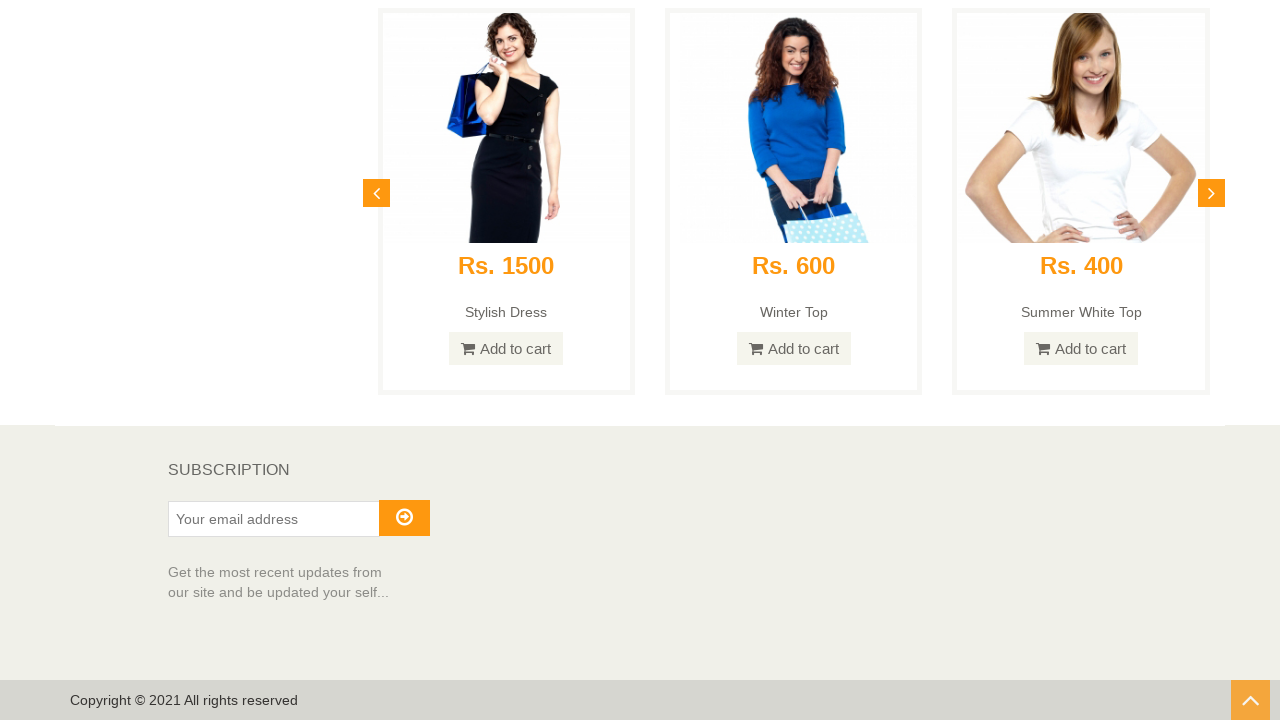

Entered email 'shalini@yahoo.com' in subscription field on #susbscribe_email
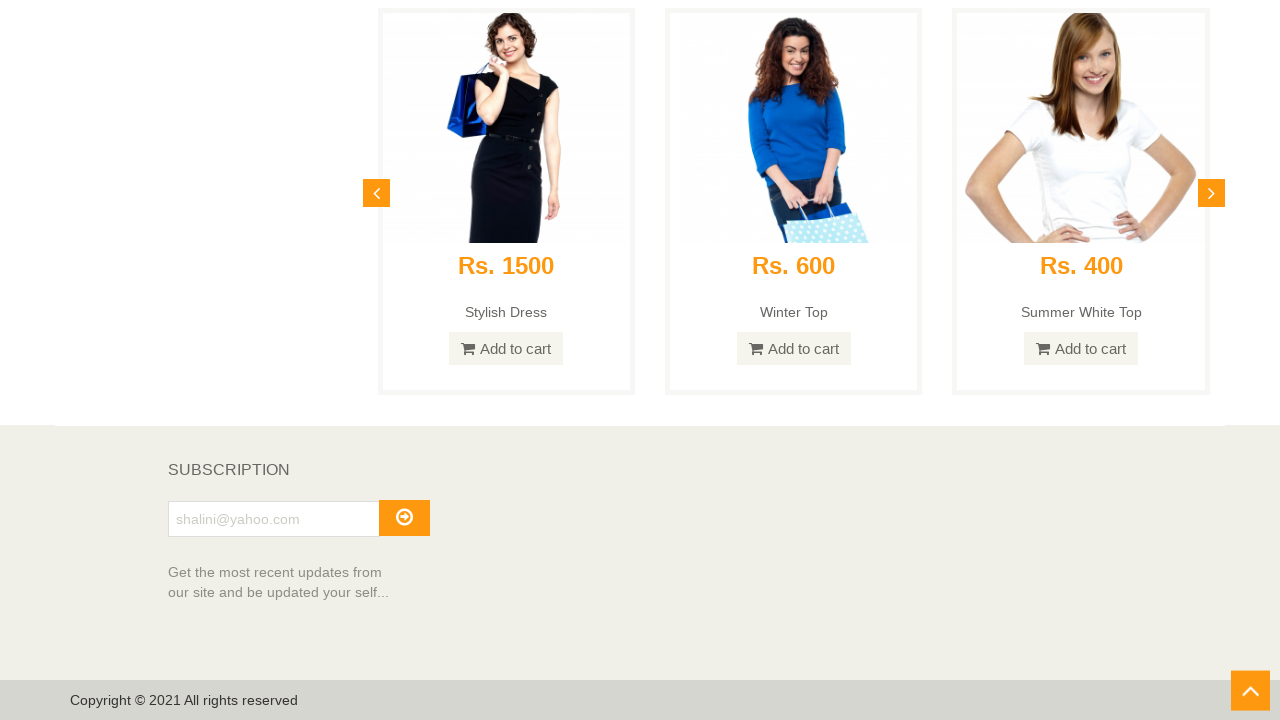

Clicked subscribe button to submit newsletter subscription at (404, 518) on #subscribe
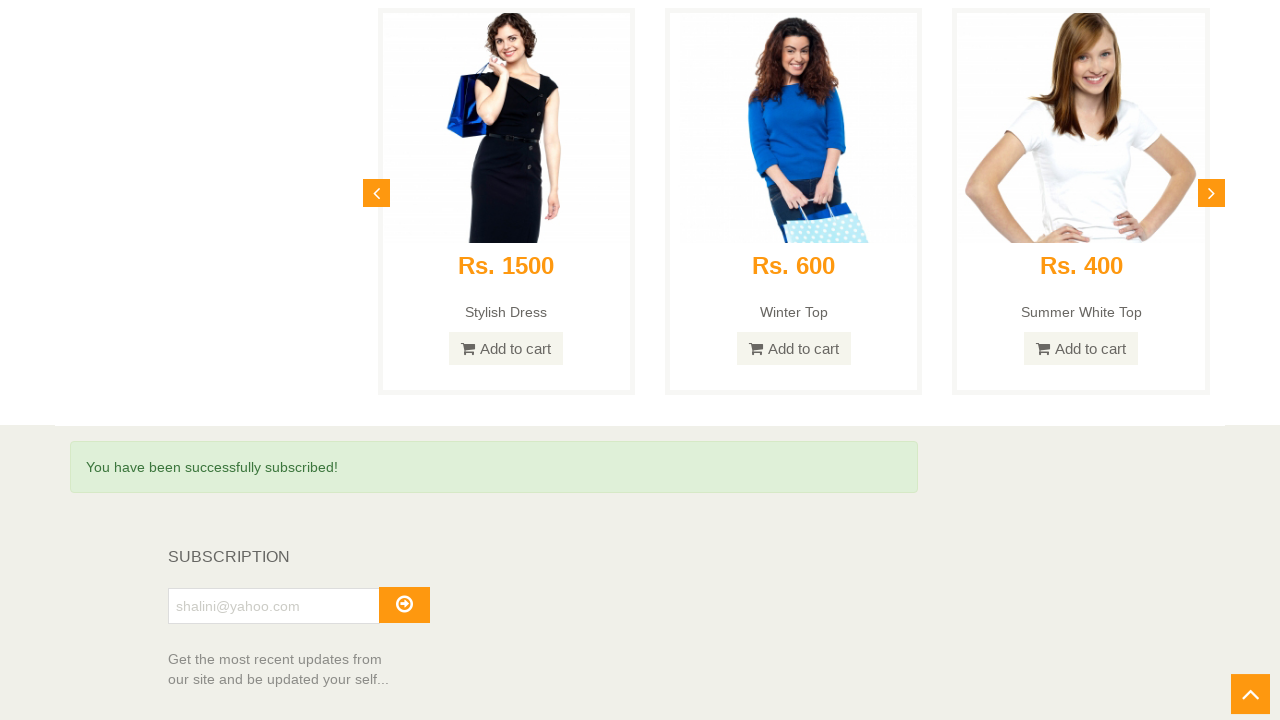

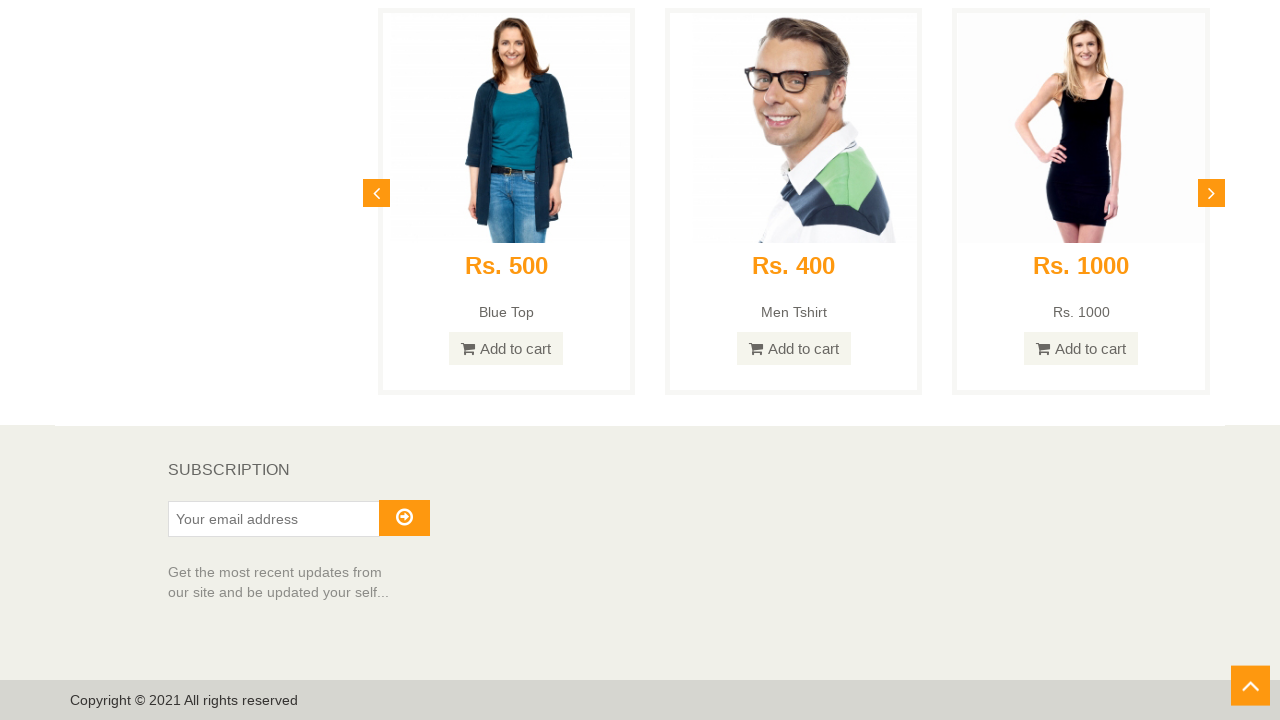